Tests a text box form submission by filling in full name, email, current address, and permanent address fields, then submitting the form

Starting URL: https://demoqa.com/text-box

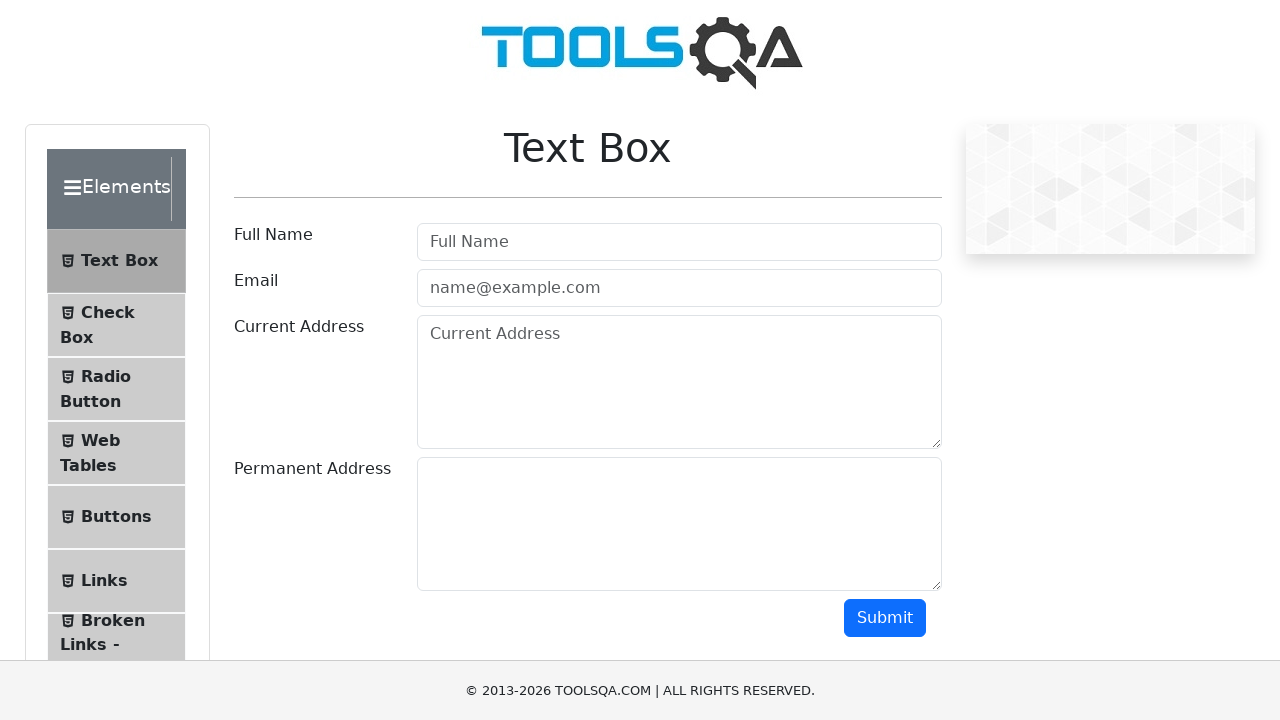

Filled full name field with 'sujeet' on #userName
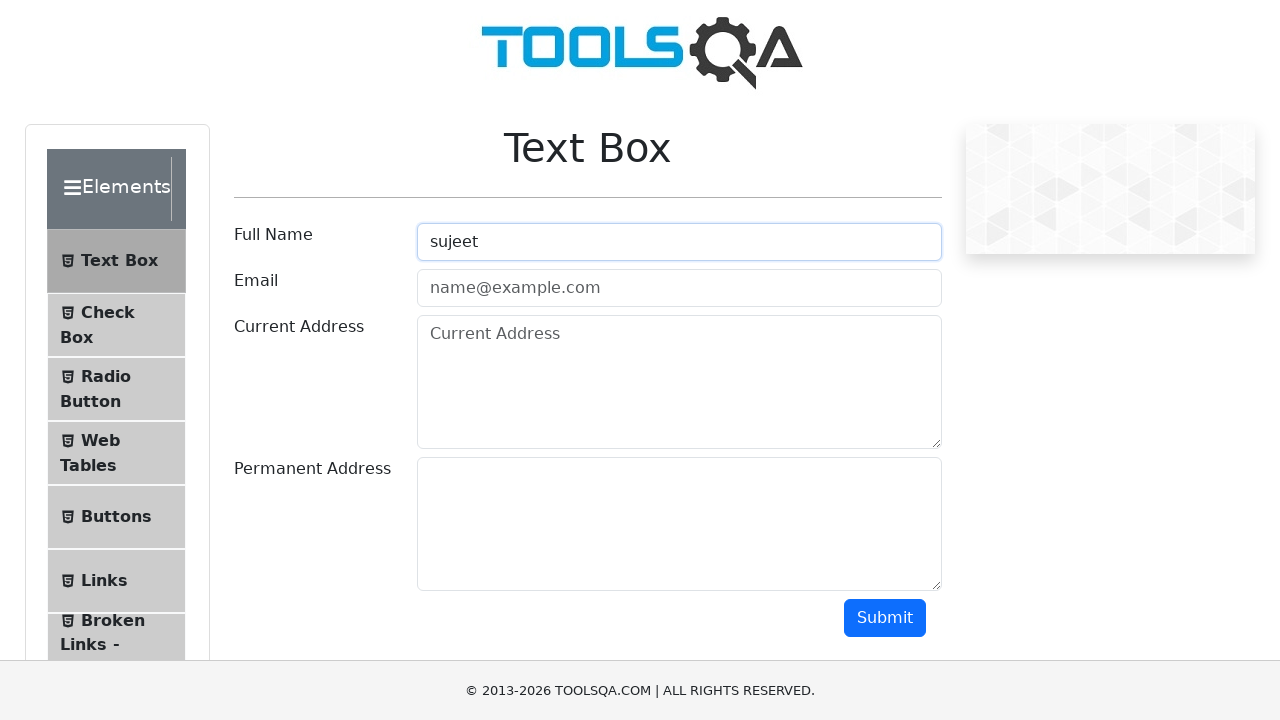

Filled email field with 'sujeet@gmail.com' on #userEmail
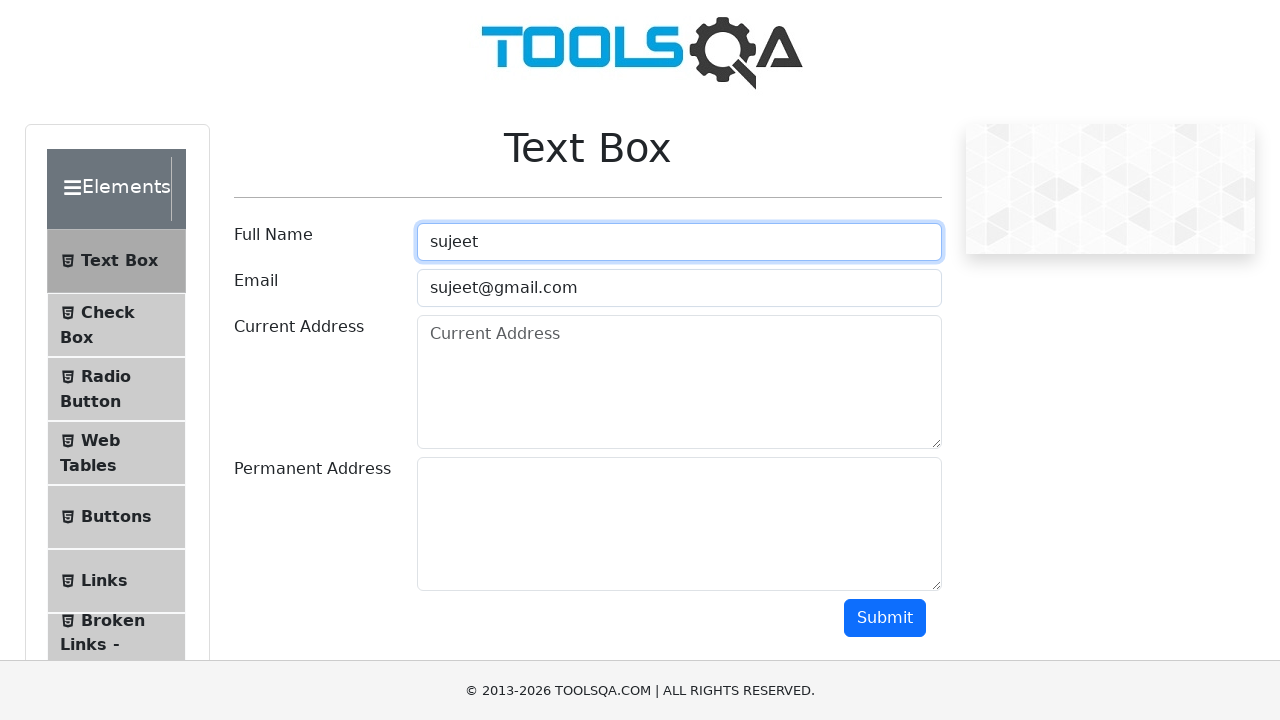

Filled current address field with '123 Main Street' on #currentAddress
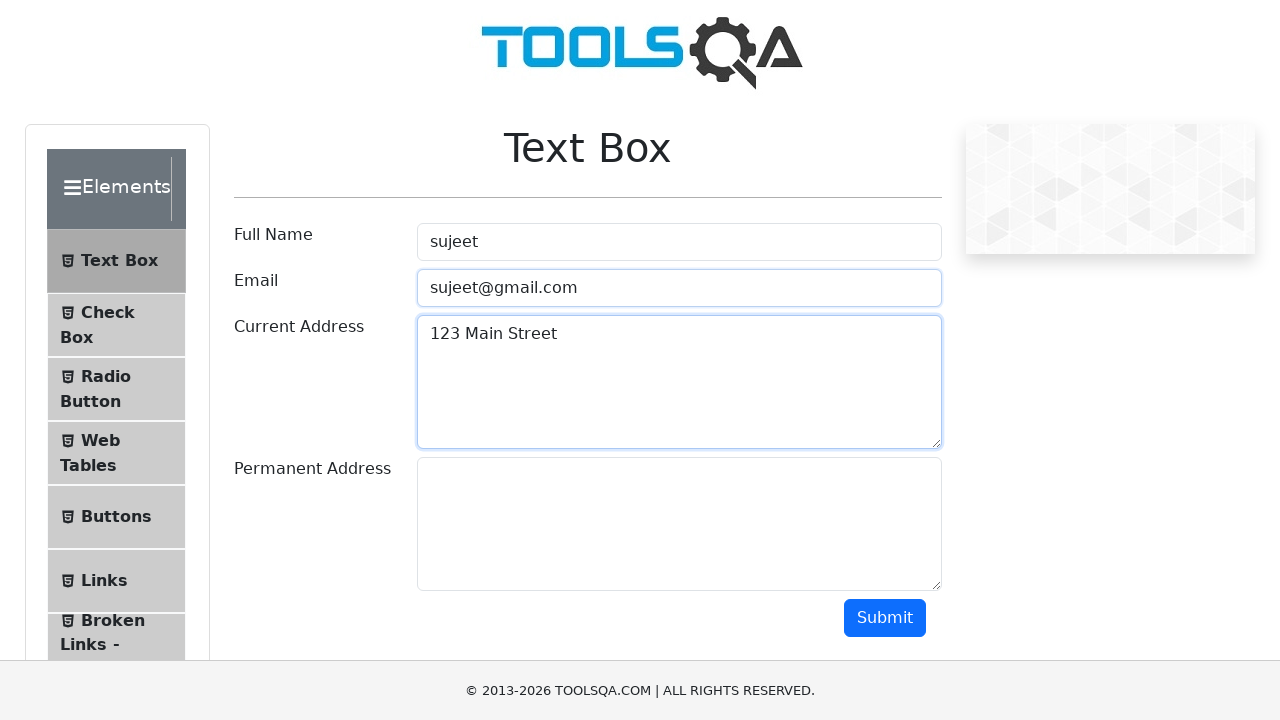

Filled permanent address field with '456 Main Street' on #permanentAddress
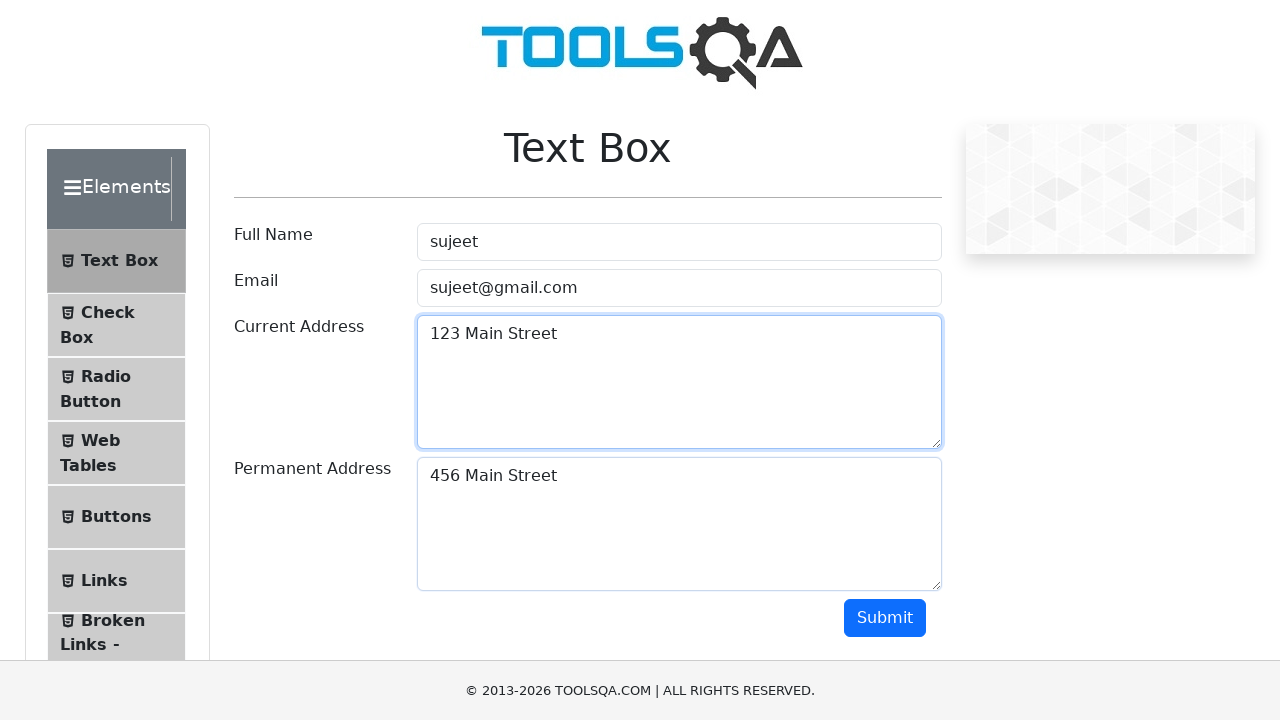

Scrolled to submit button
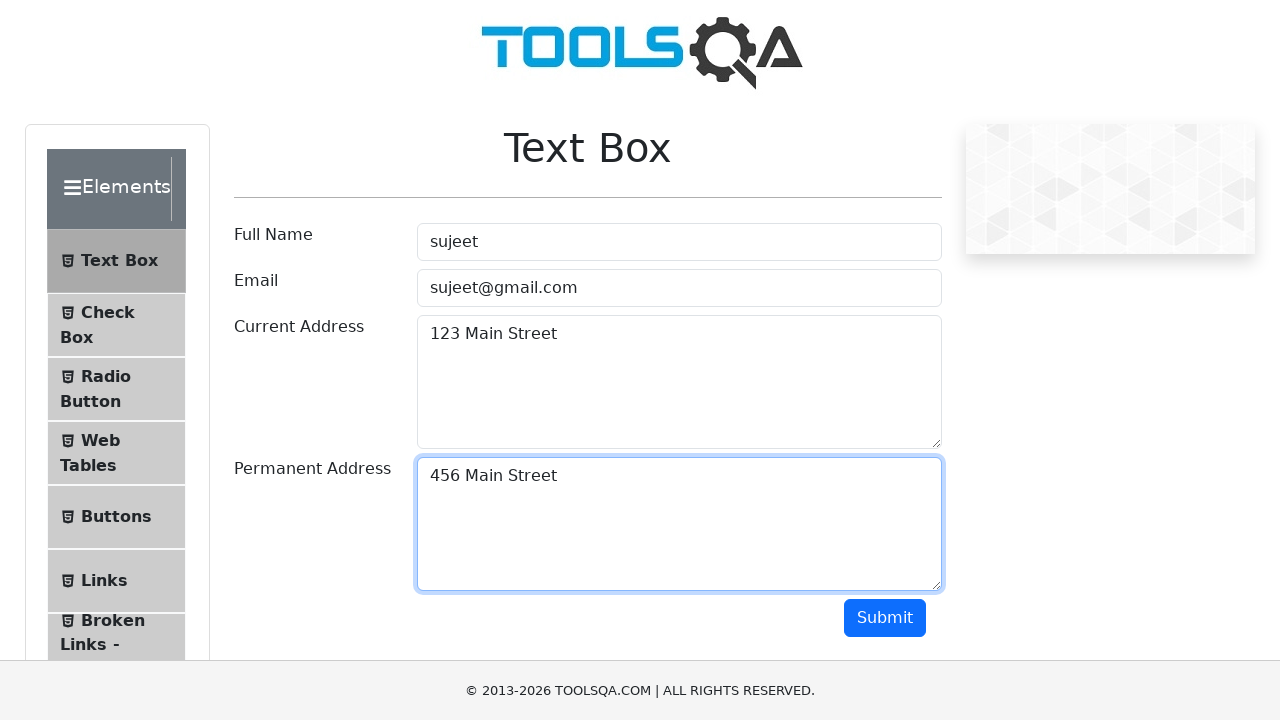

Clicked submit button to submit the form at (885, 618) on #submit
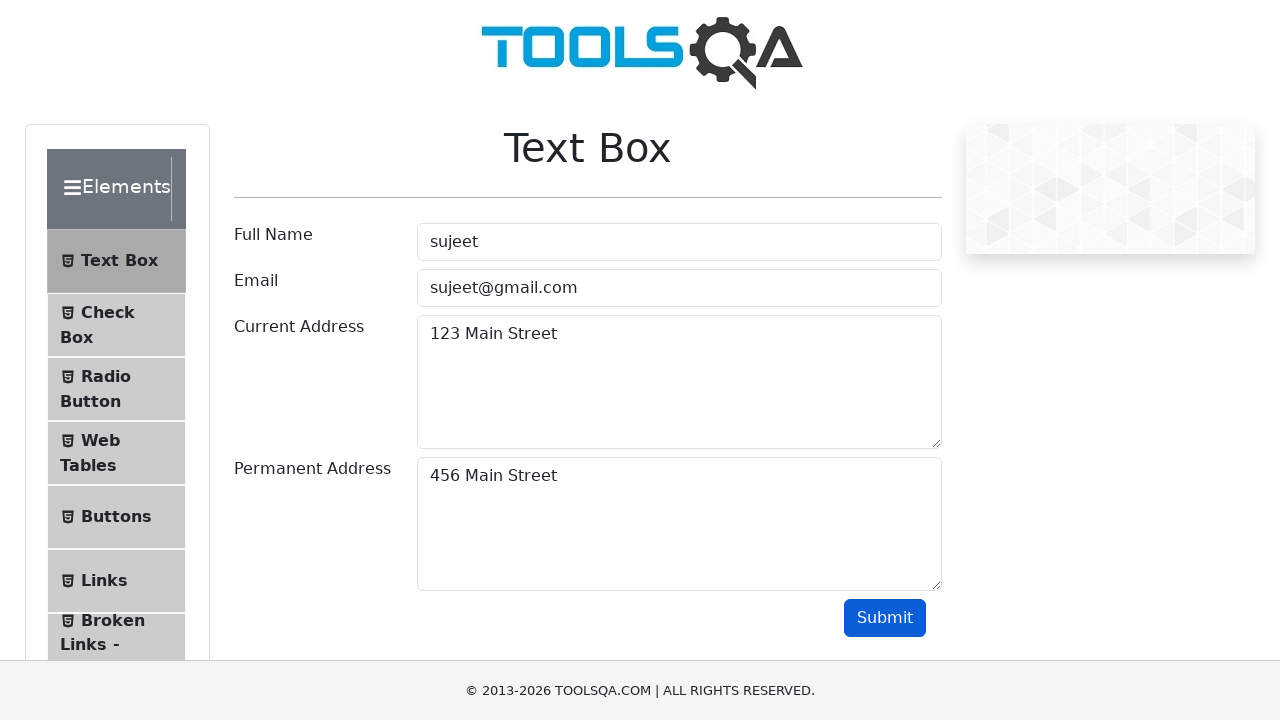

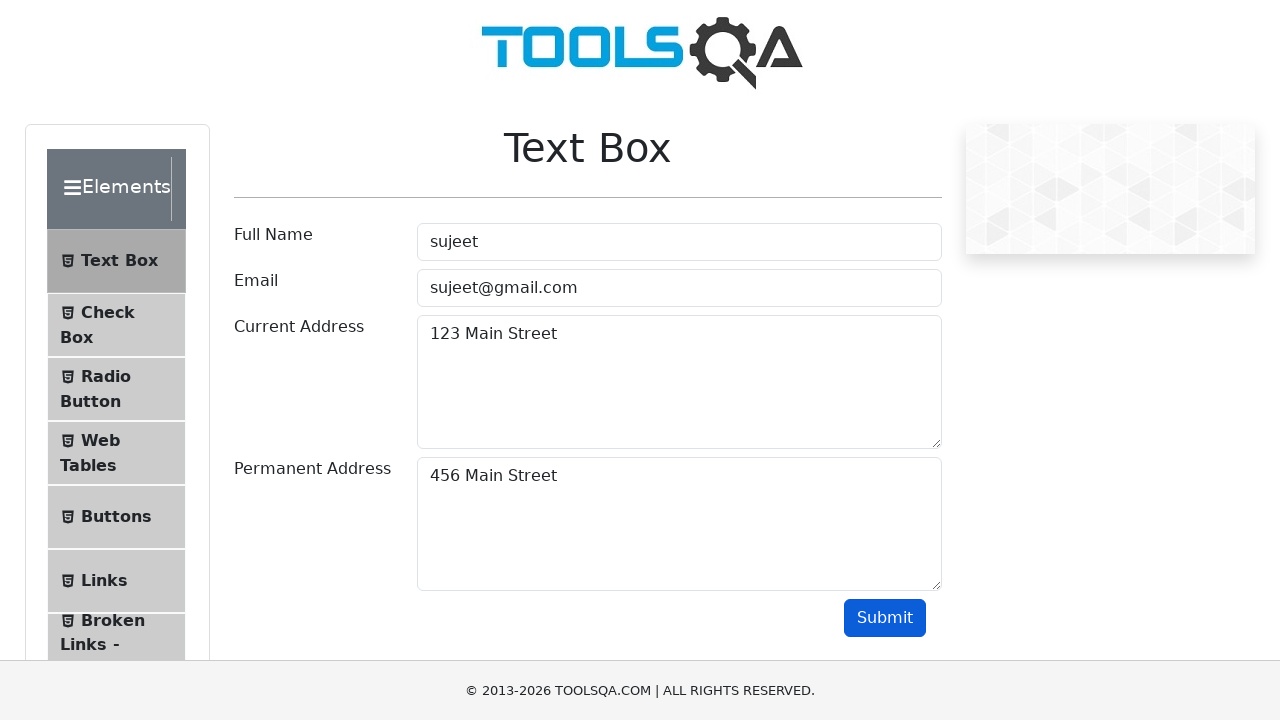